Launches the OrangeHRM demo site and verifies the login page is loaded

Starting URL: https://opensource-demo.orangehrmlive.com/web/index.php/auth/login

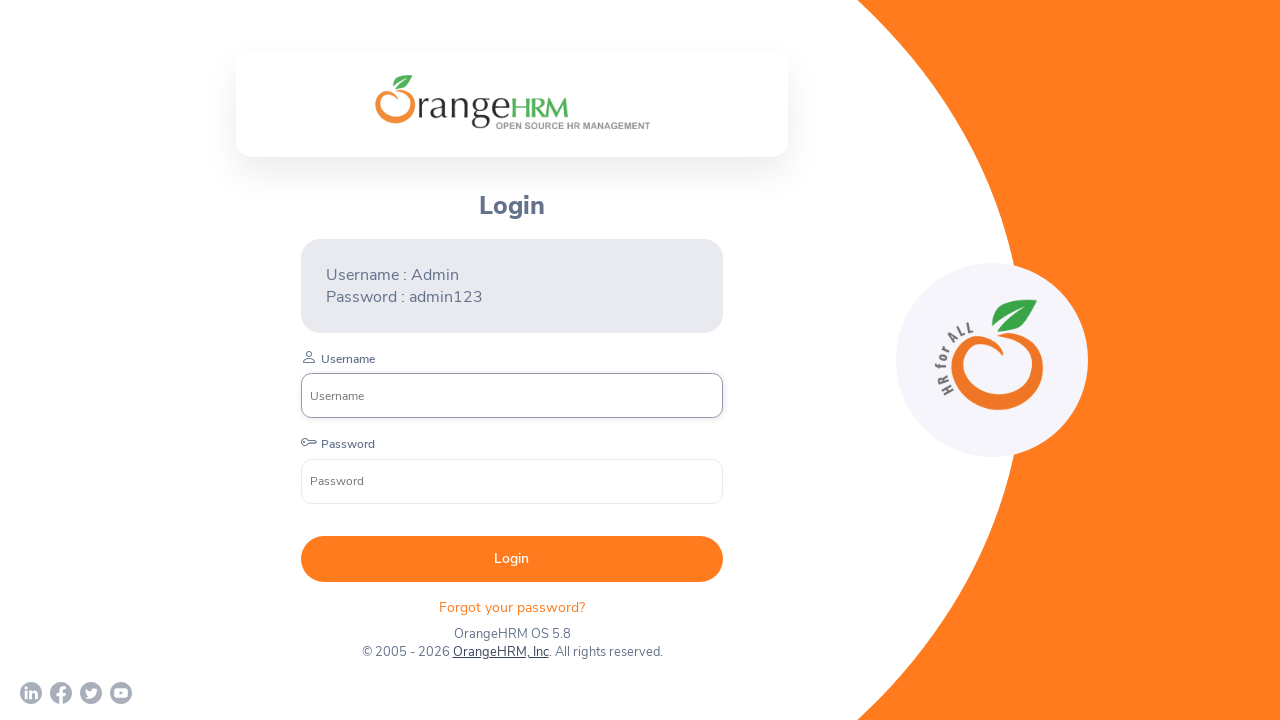

Verified login page URL contains 'auth/login'
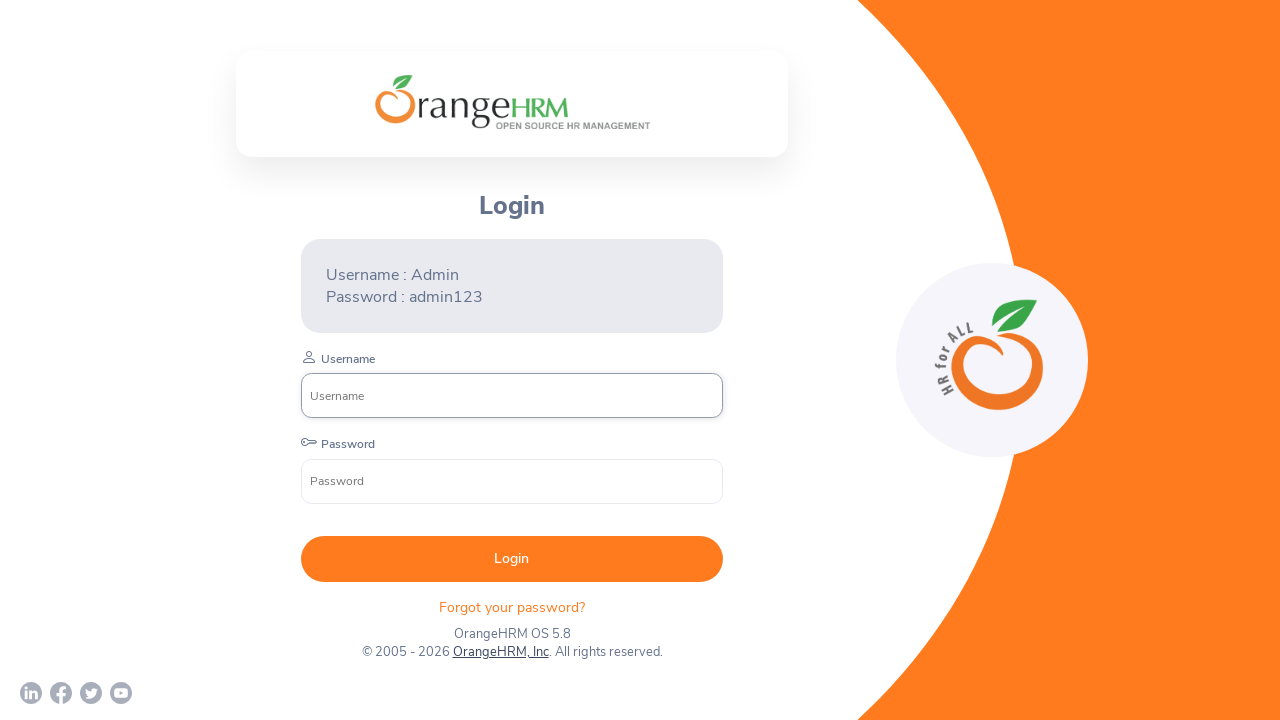

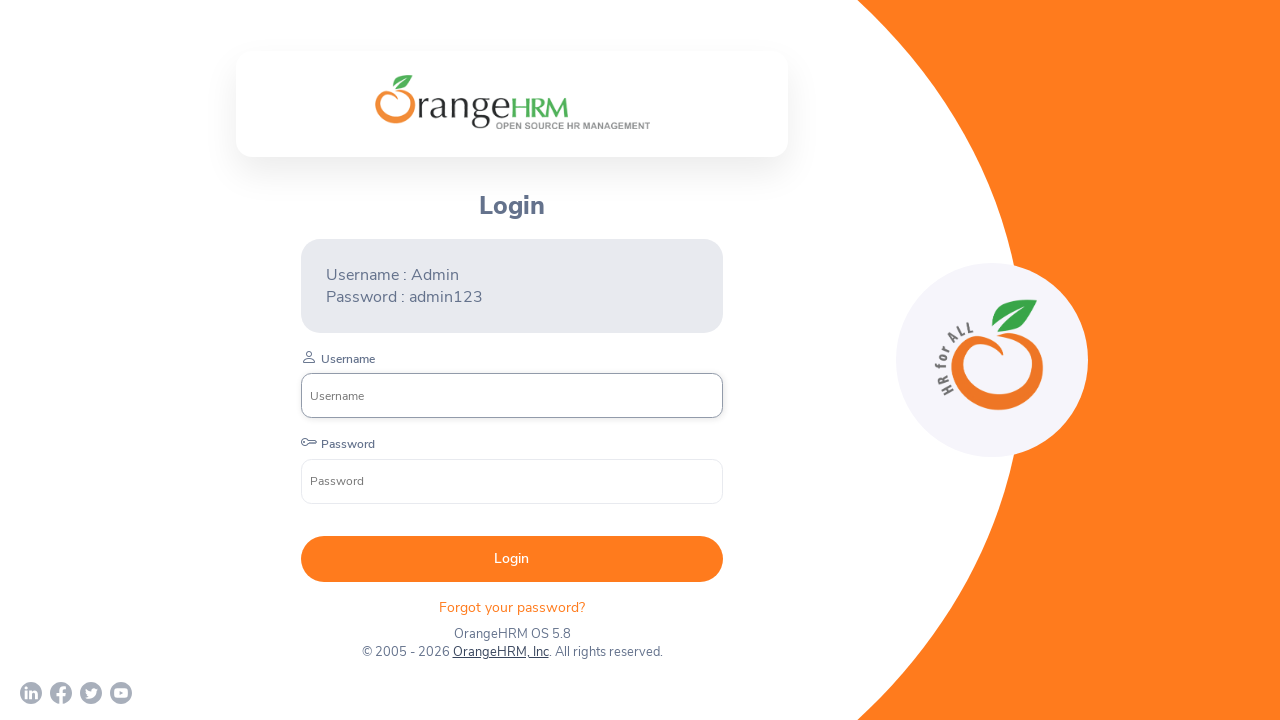